Tests enabling a disabled input field by clicking on a button and verifying the field becomes enabled

Starting URL: https://selectorshub.com/xpath-practice-page/

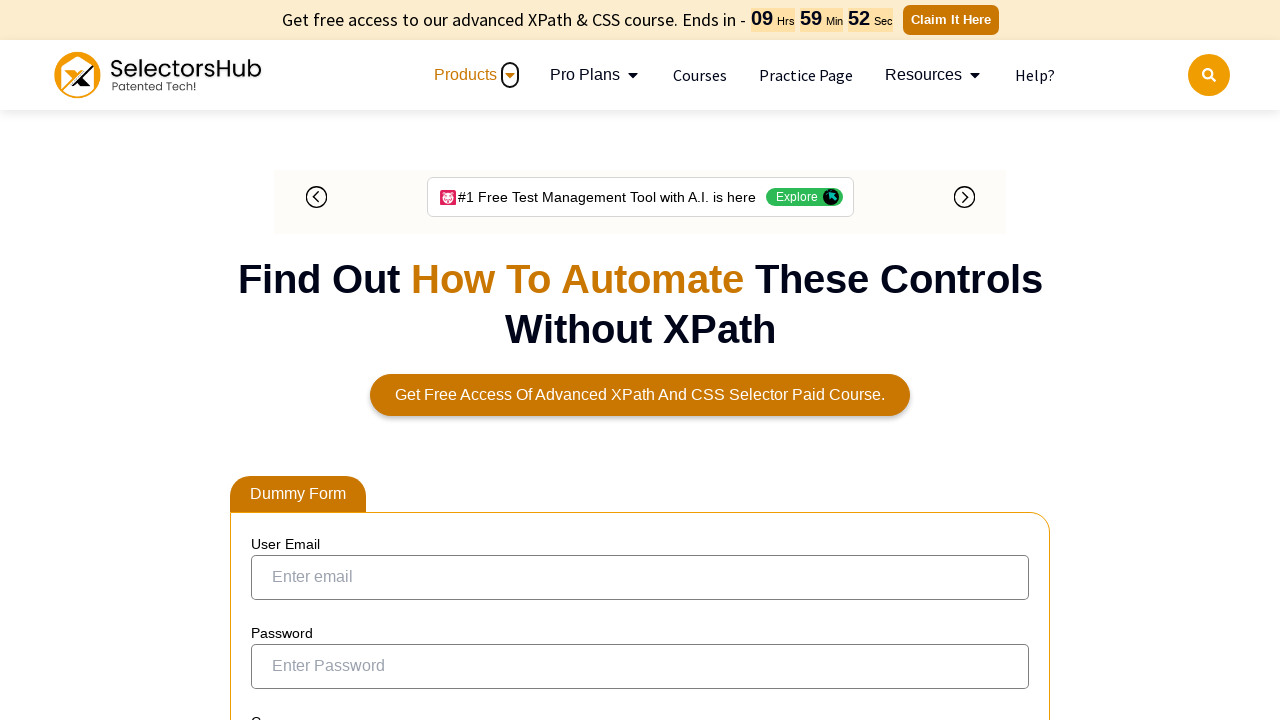

Clicked button to enable the first name input field at (396, 338) on text=Can you enter name here through automation
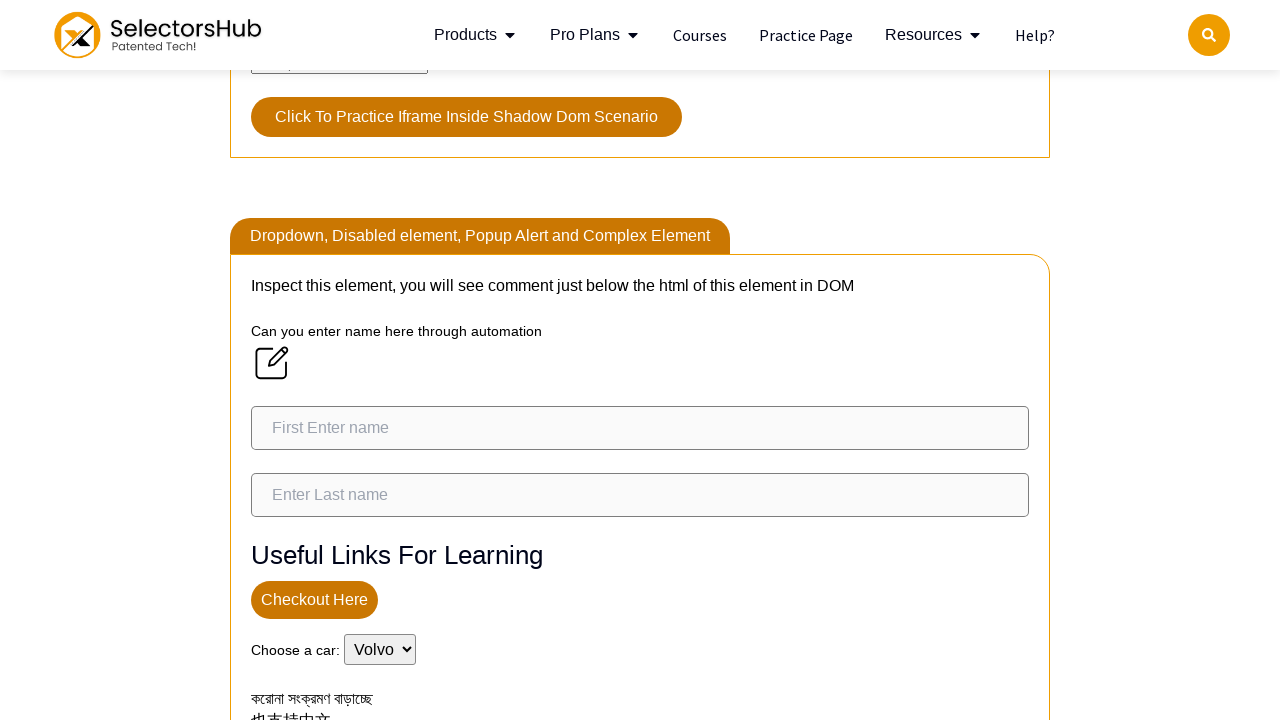

Waited 2500ms for field to become enabled
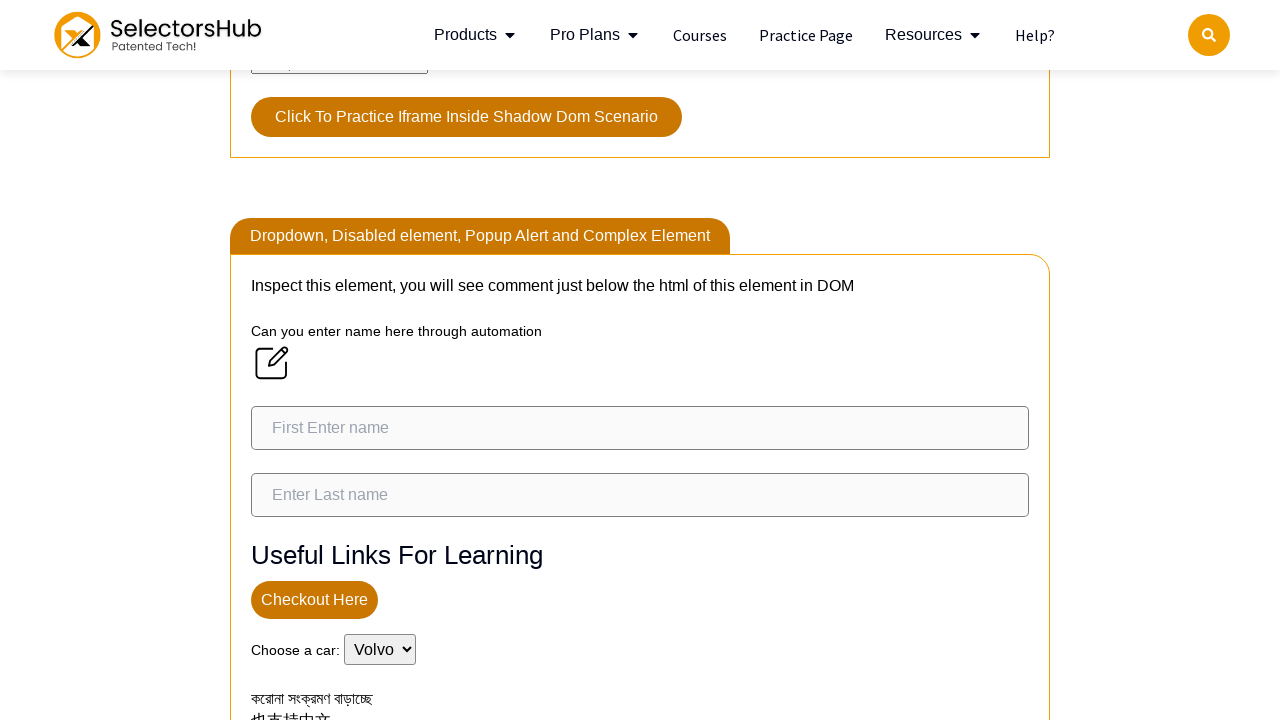

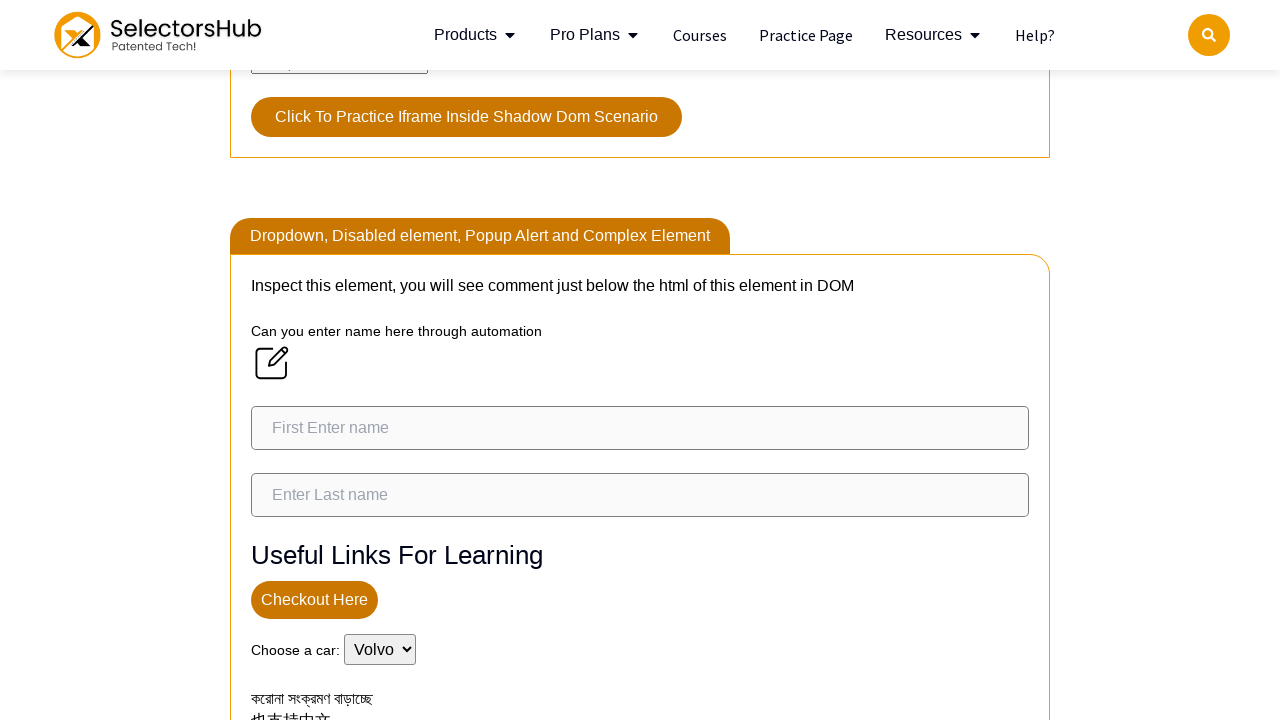